Tests network speed by navigating to fast.com and clicking on the speed progress indicator to initiate a speed test

Starting URL: https://fast.com/

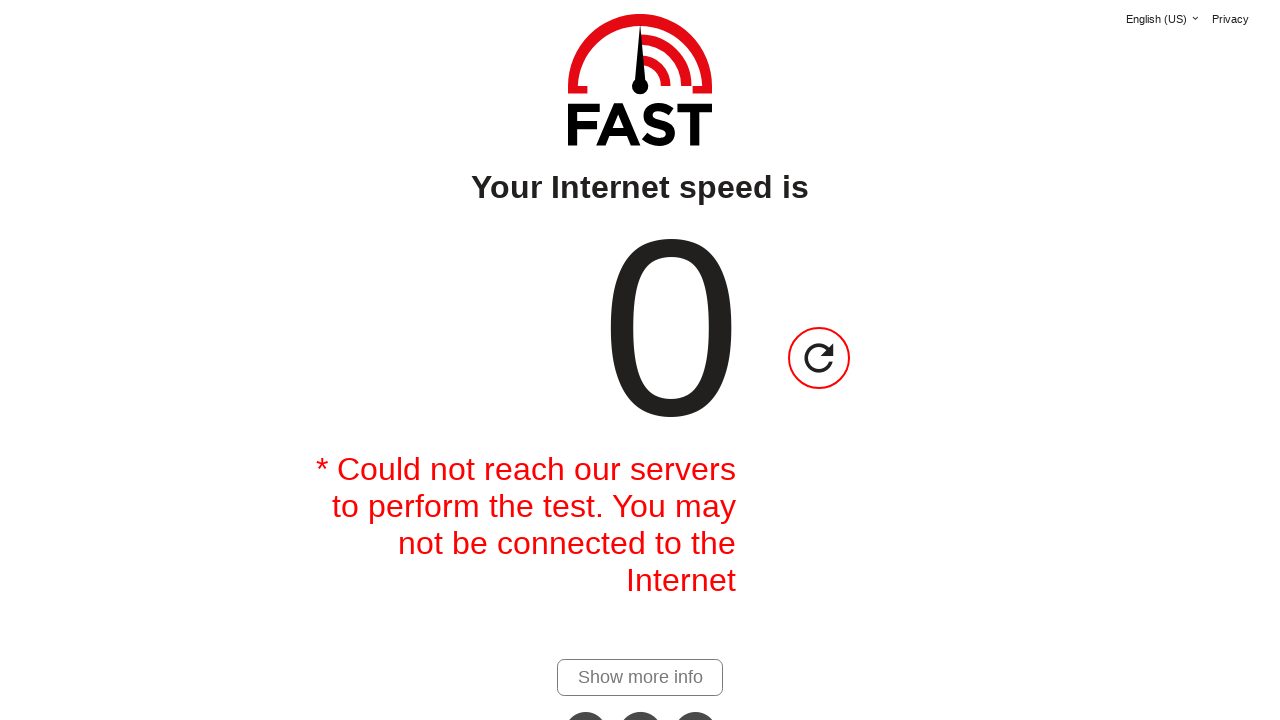

Navigated to https://fast.com/
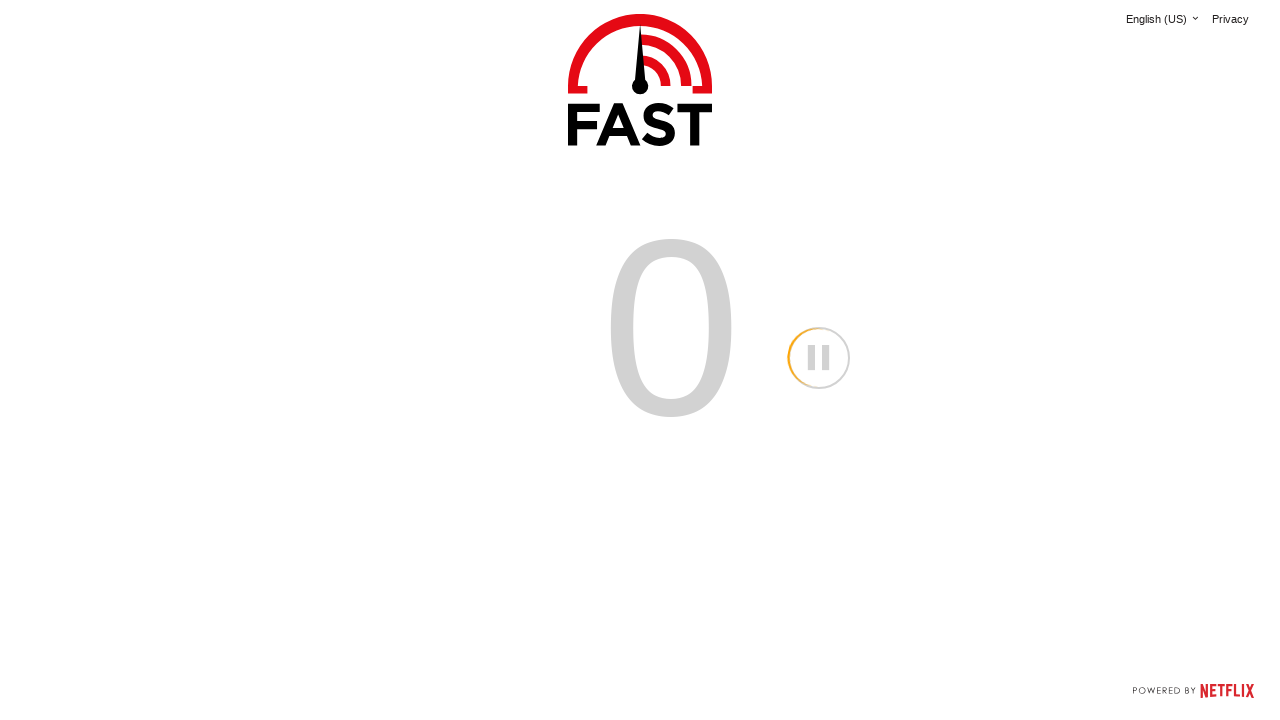

Clicked on speed progress indicator icon to initiate speed test at (819, 358) on span#speed-progress-indicator-icon
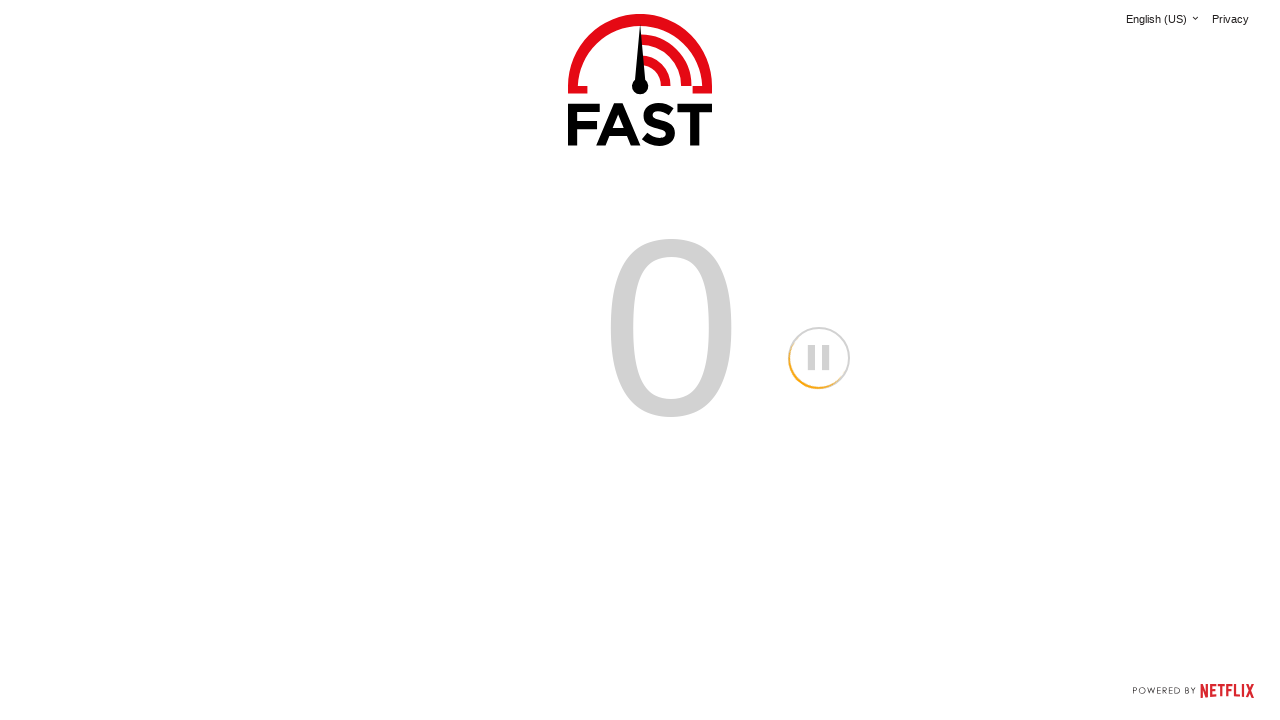

Speed test completed and result displayed
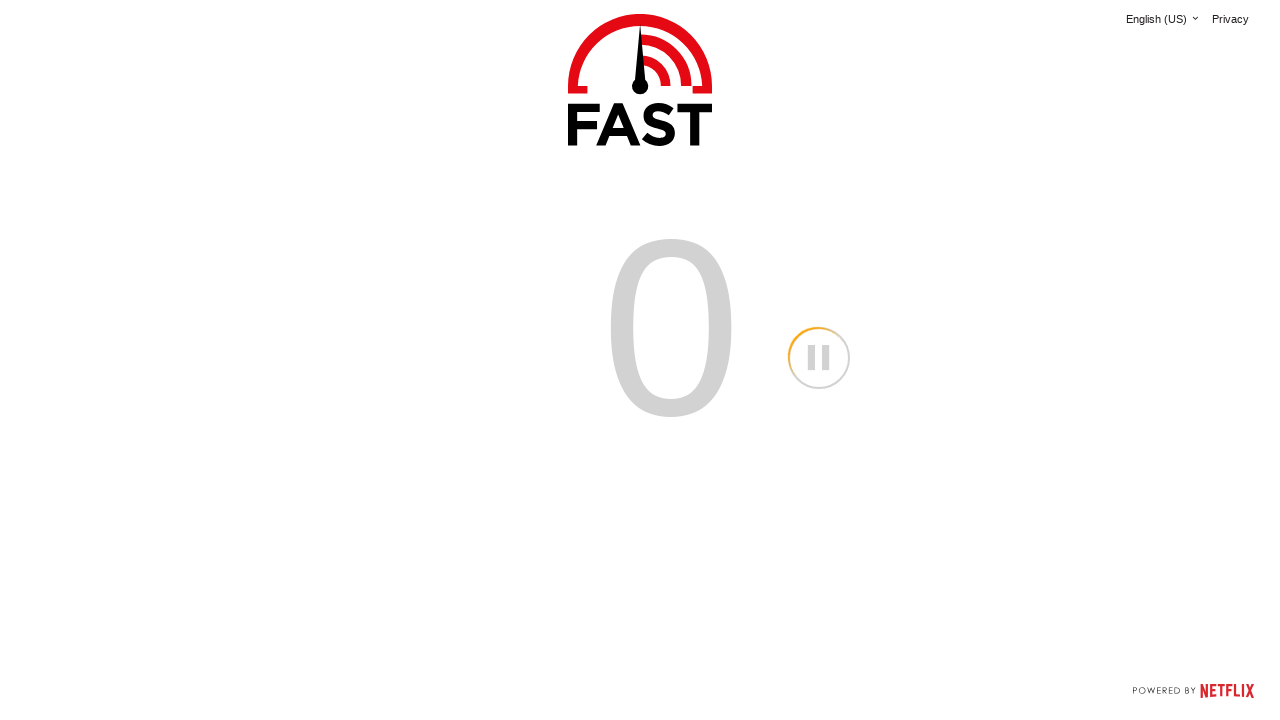

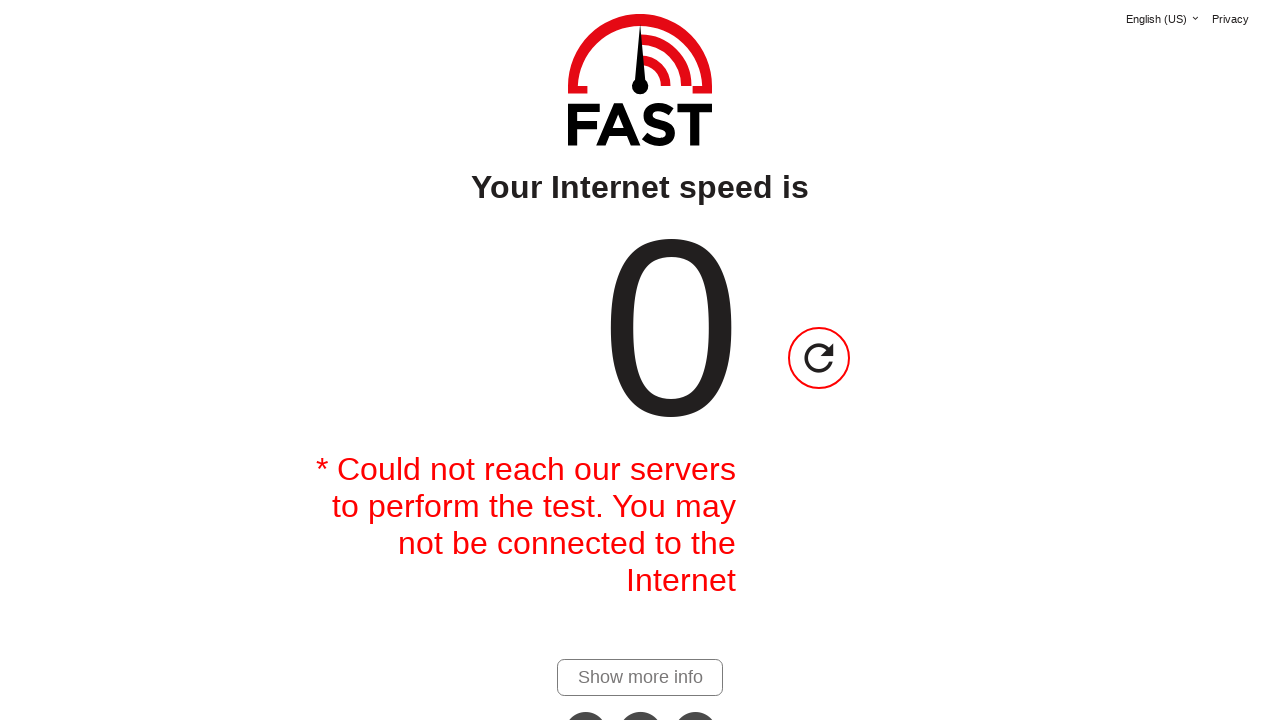